Demonstrates drag-and-drop action by dragging element A onto element B

Starting URL: https://crossbrowsertesting.github.io/drag-and-drop

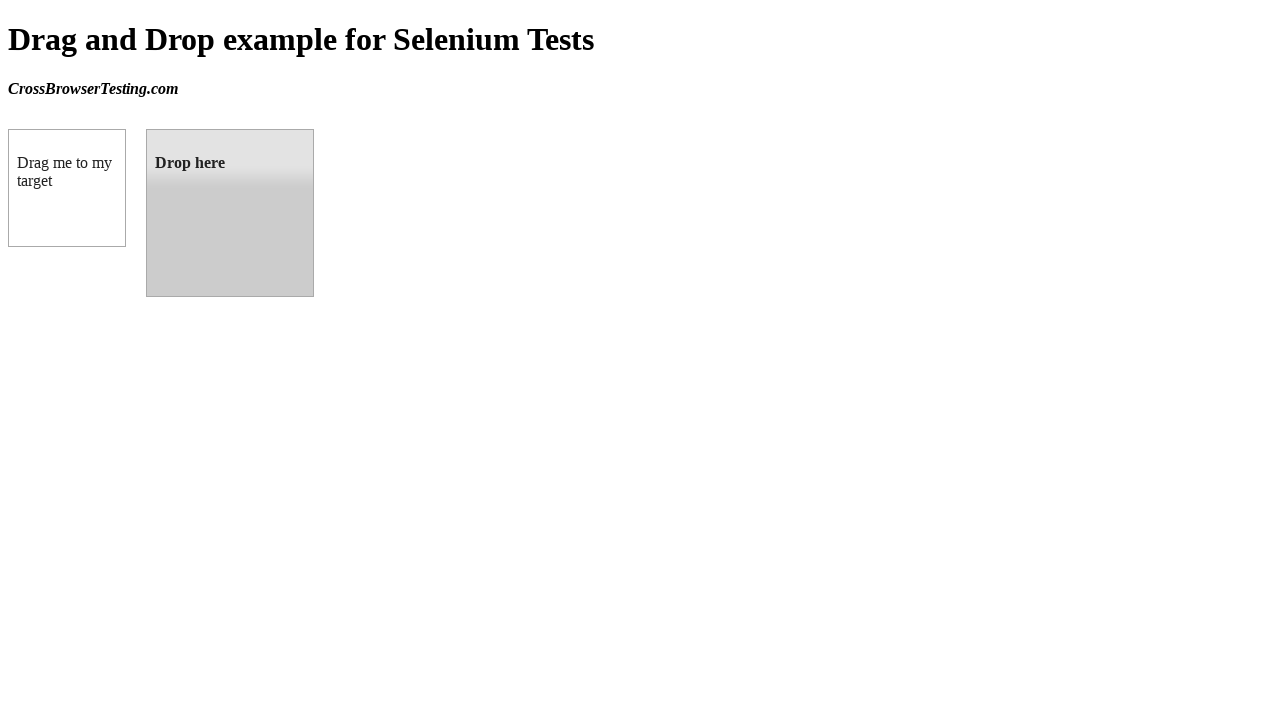

Located draggable element (box A)
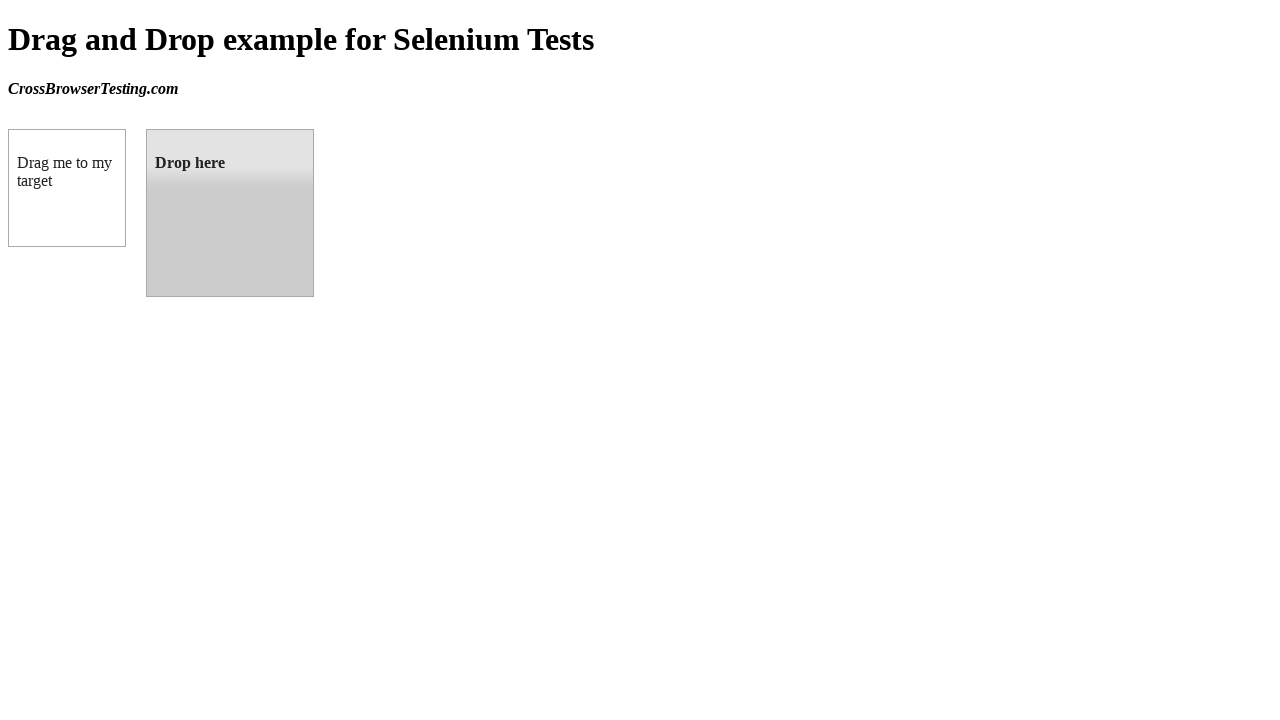

Located droppable element (box B)
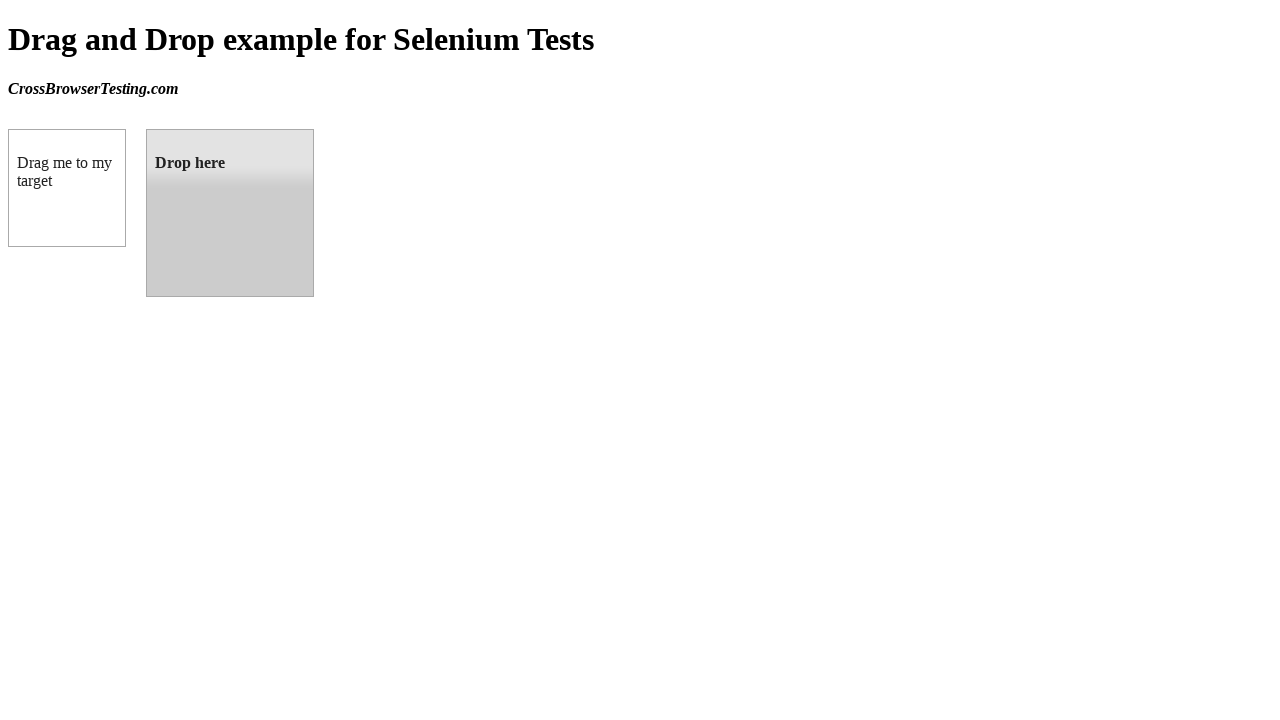

Dragged element A onto element B at (230, 213)
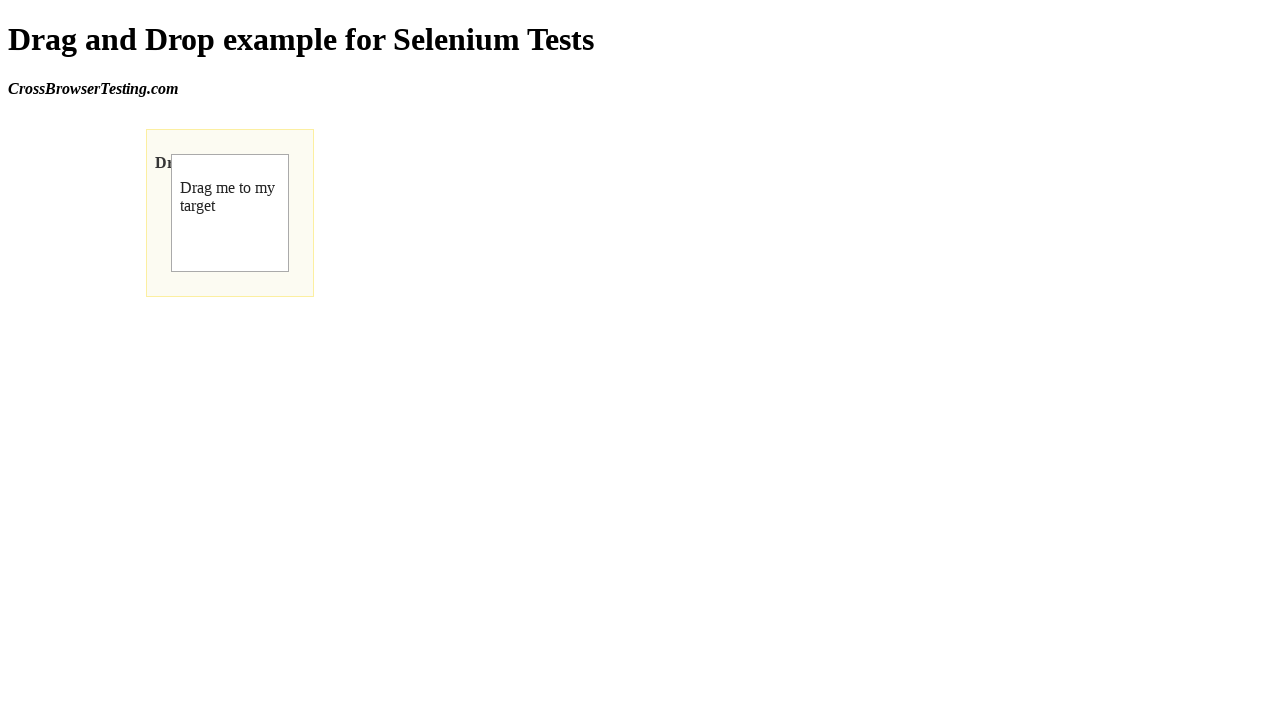

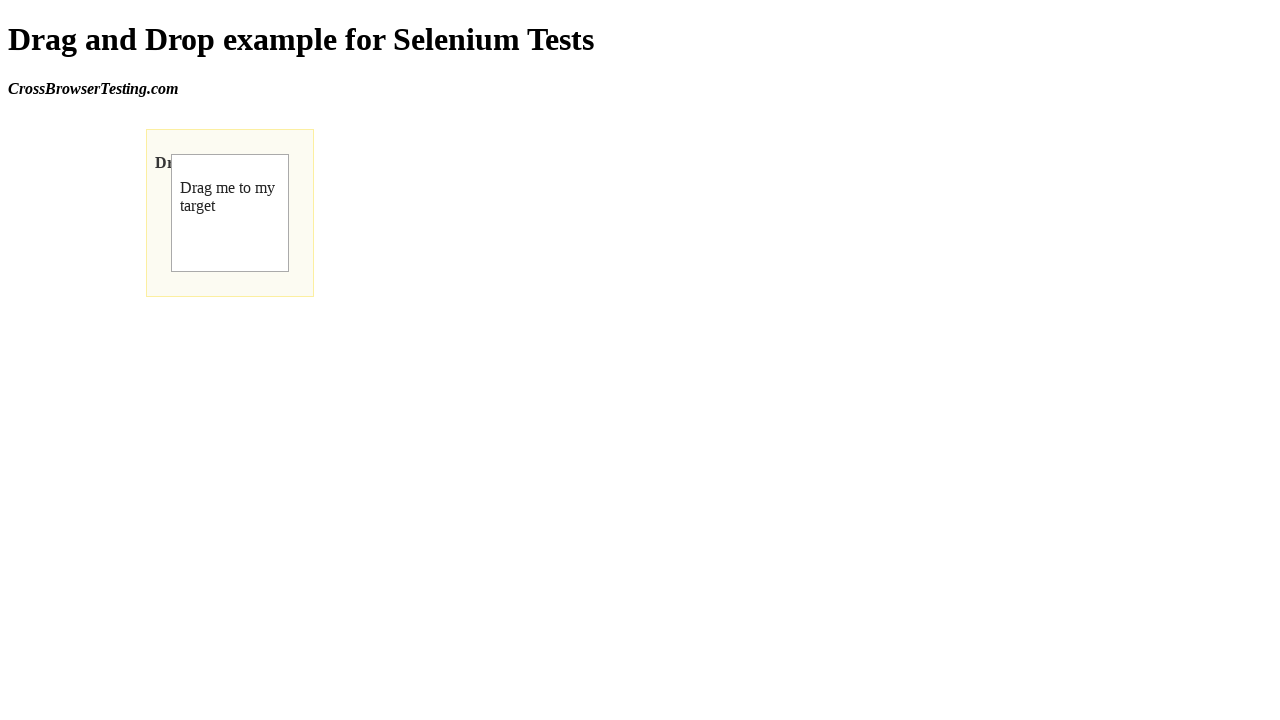